Tests nested iframe interaction by navigating through parent and child frames to click a button

Starting URL: https://www.leafground.com/frame.xhtml

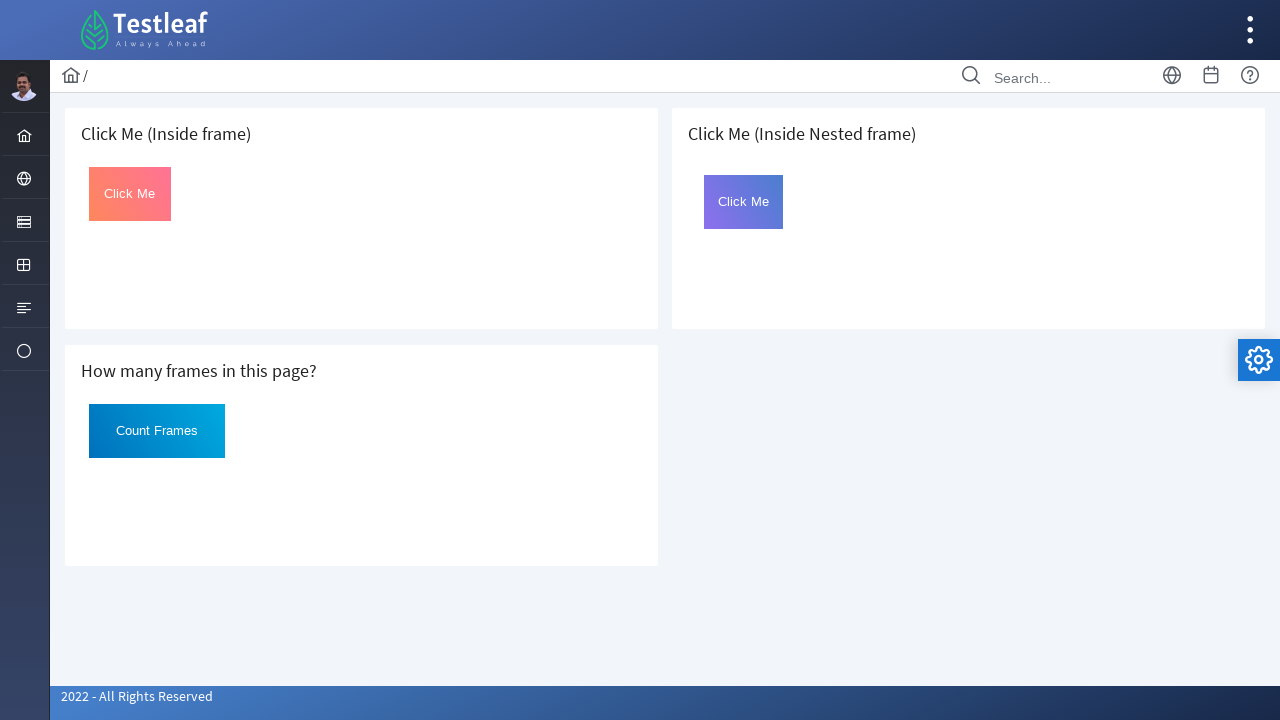

Retrieved all frames on the page
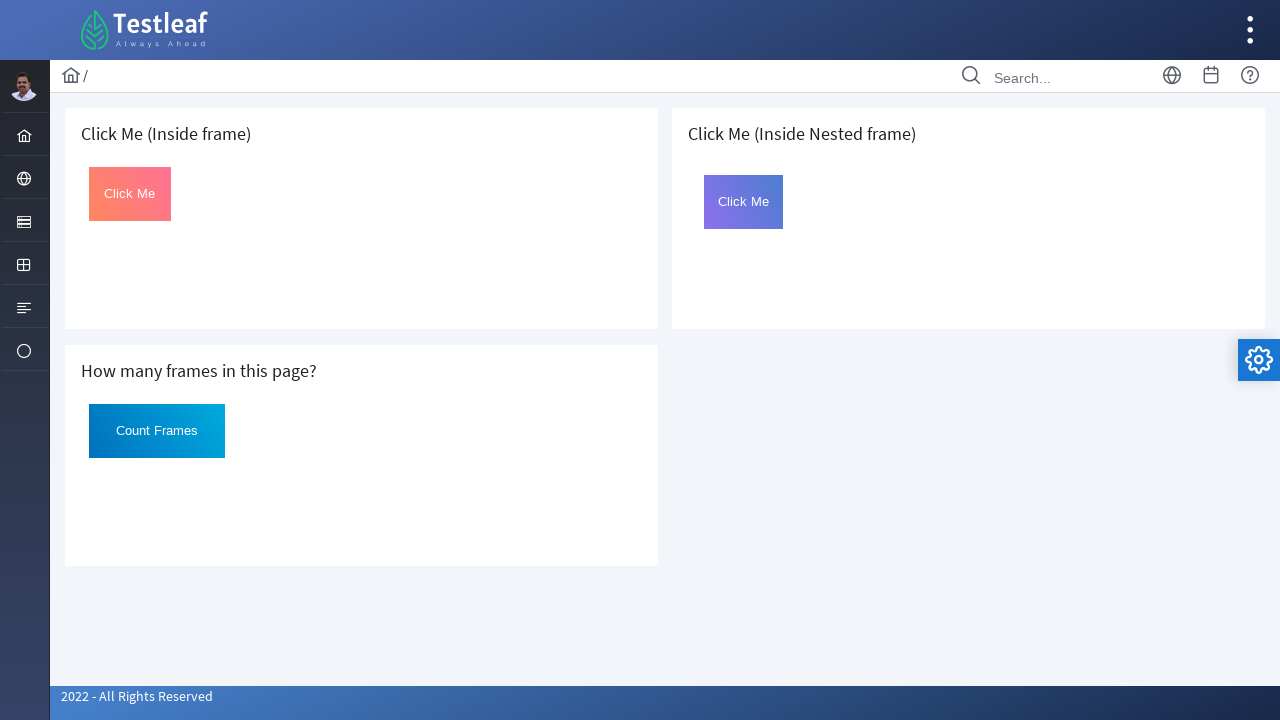

Retrieved child frames from parent frame
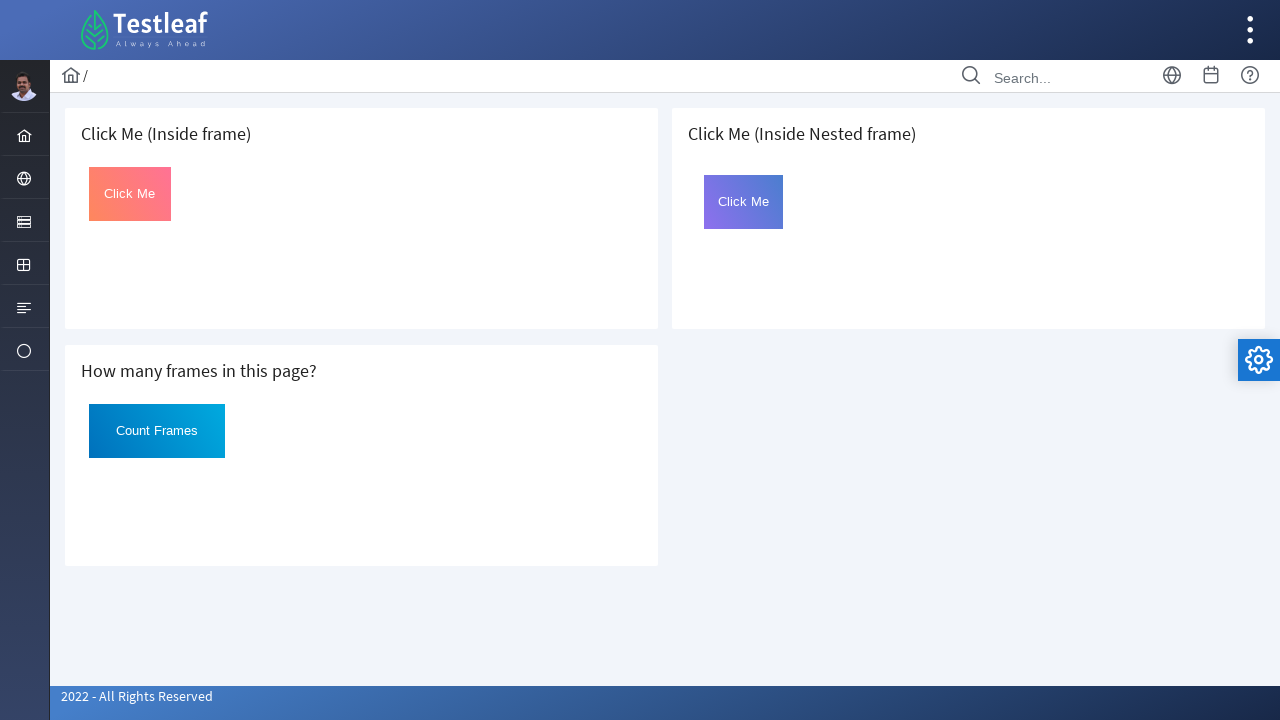

Retrieved child frames from parent frame
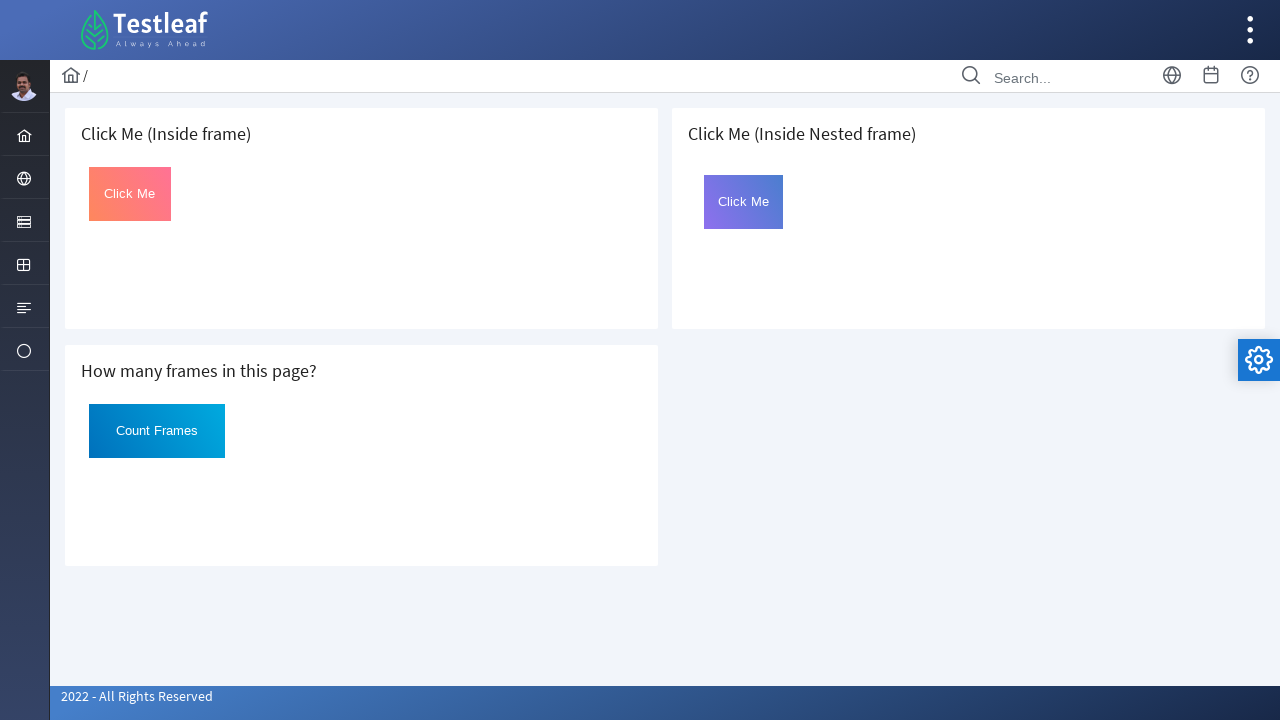

Retrieved child frames from parent frame
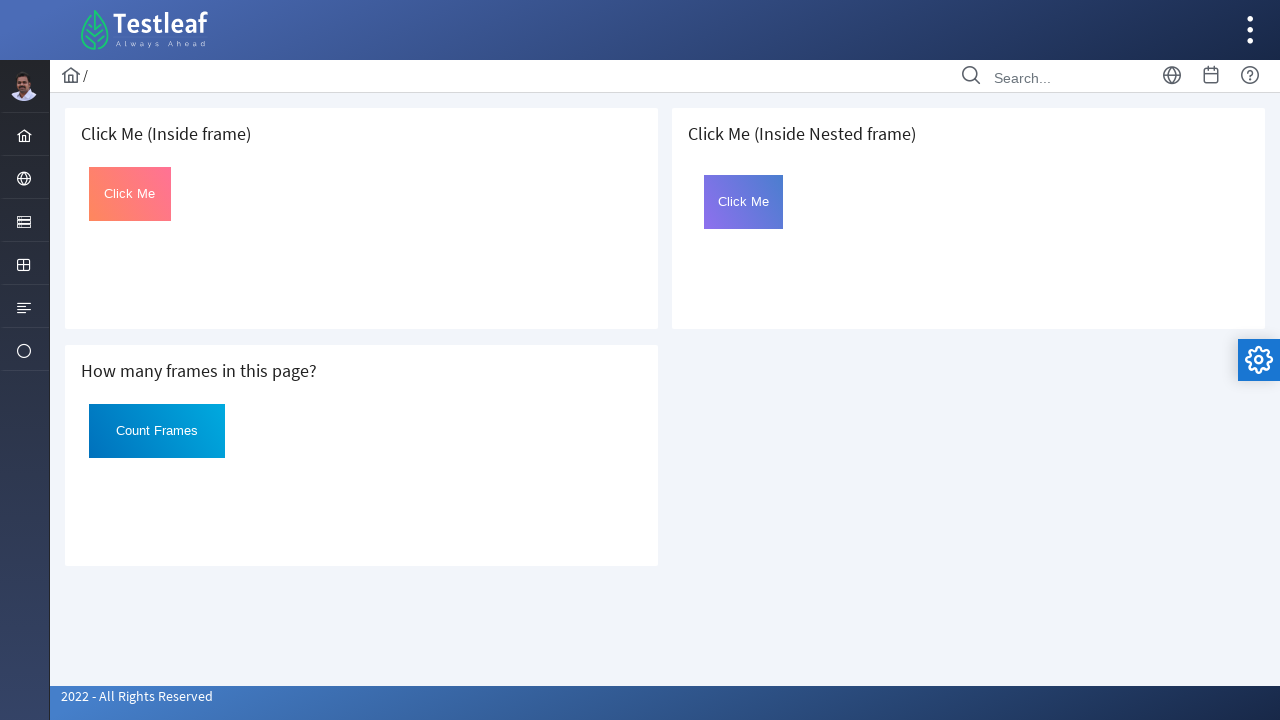

Found nested frame named 'frame2'
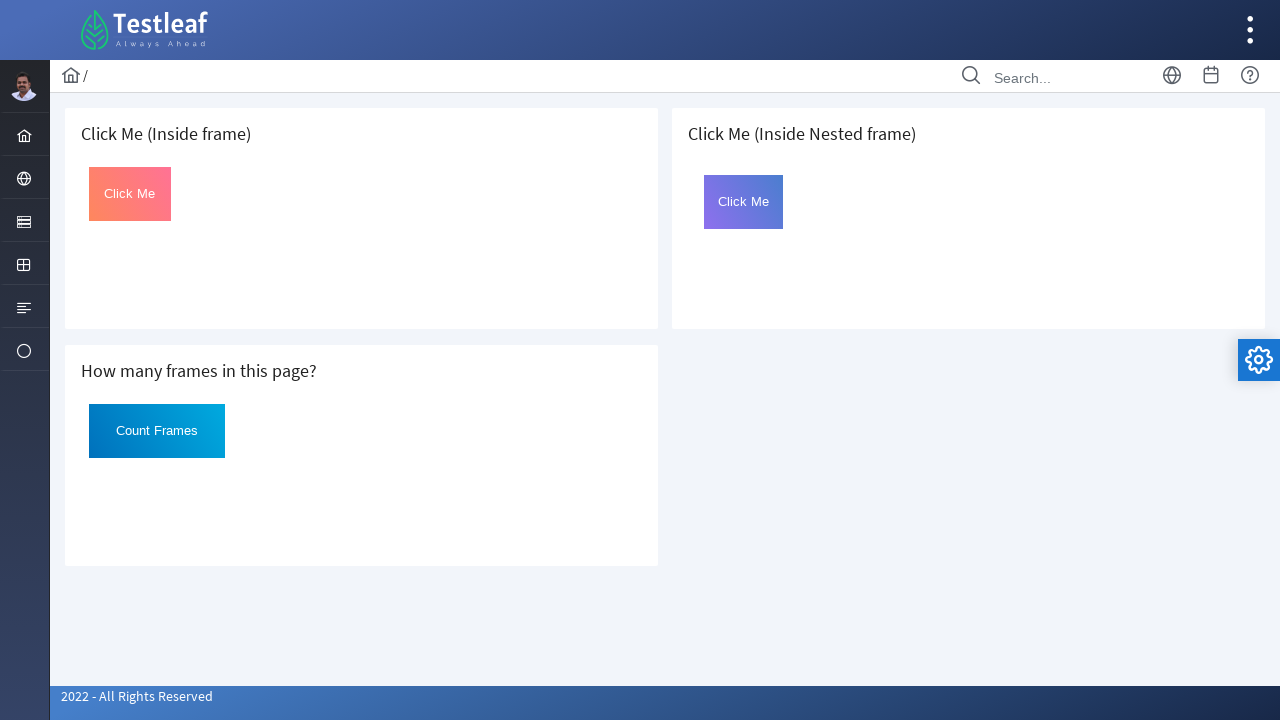

Located the target button in nested frame 'frame2'
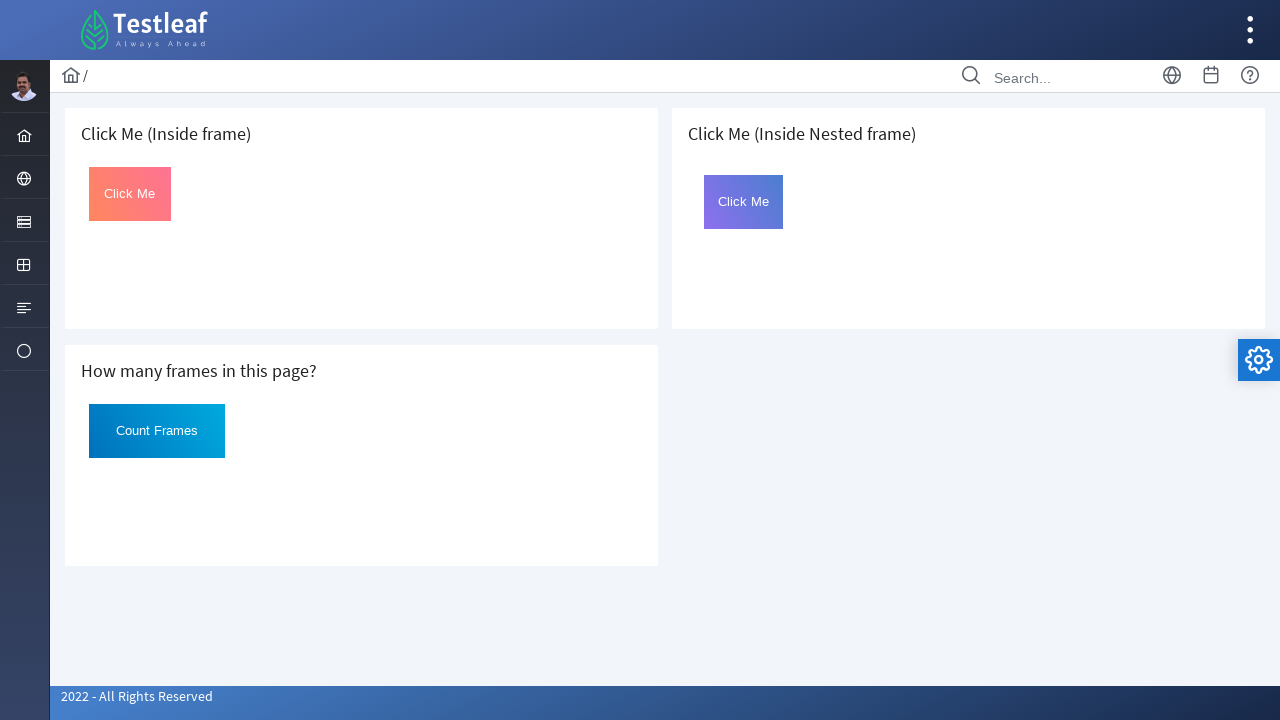

Clicked the button in nested frame 'frame2' at (744, 202) on xpath=//*[@id='Click' and contains(@style,'4b7ecf')]
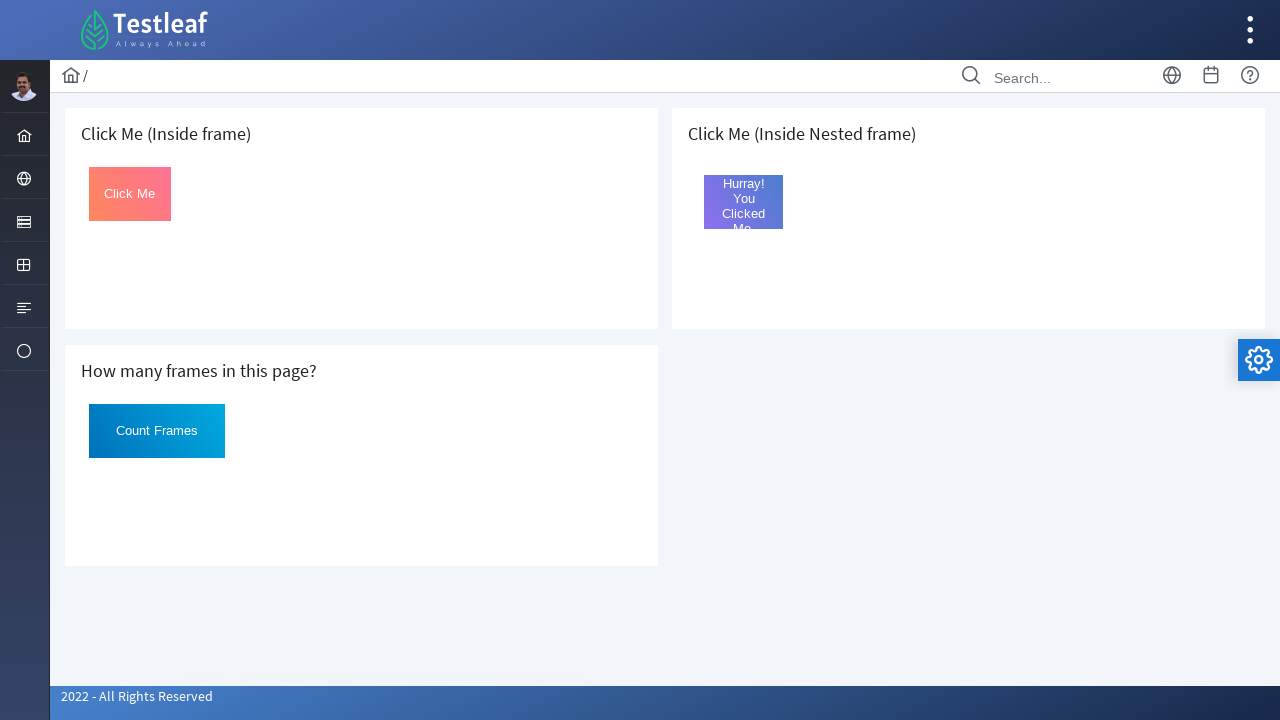

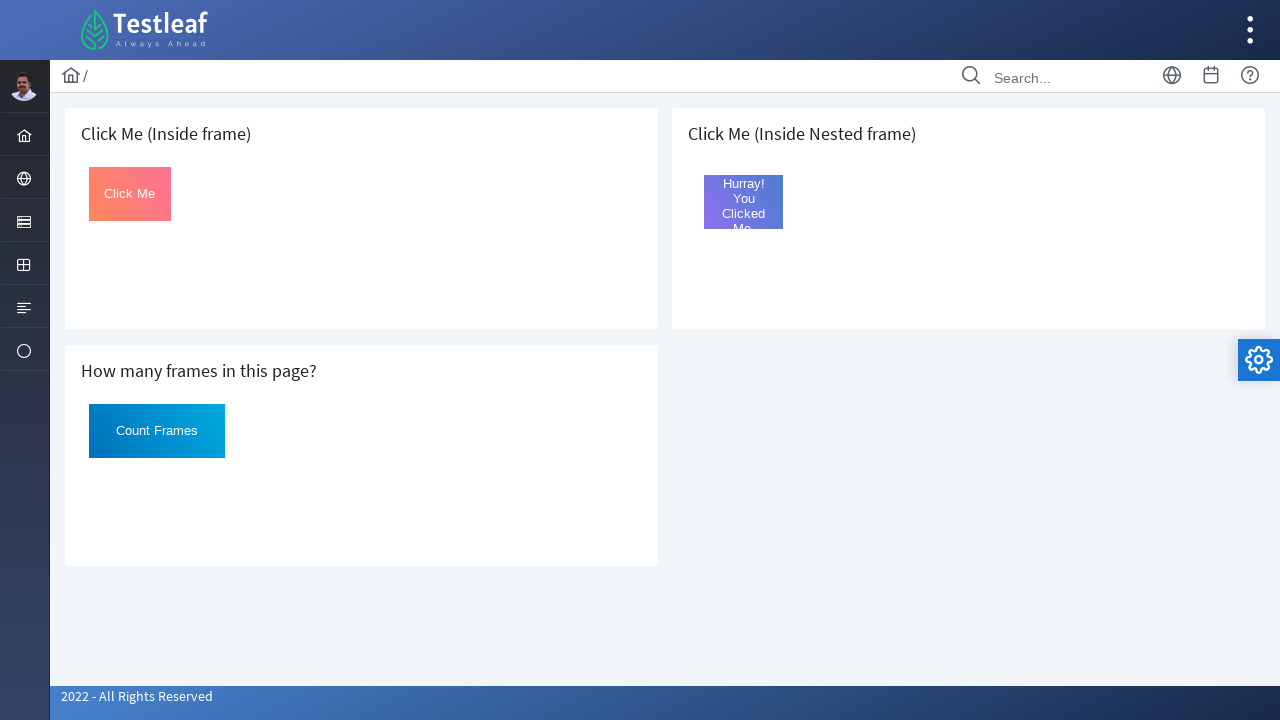